Navigates through a poker training app to select game parameters (Cash, GTO, 6-max, 100bb) and view specific scenarios based on position and action settings

Starting URL: https://app.pokertrainer.se/rangeeditor

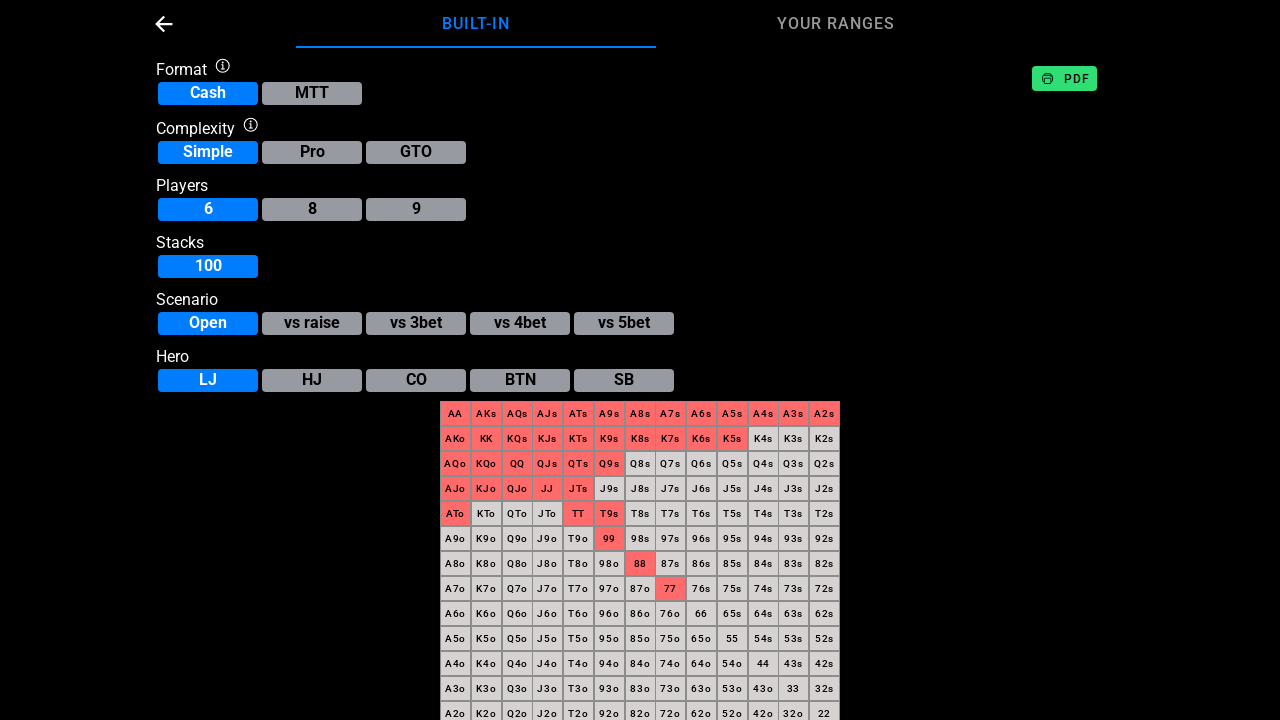

Clicked Cash game type
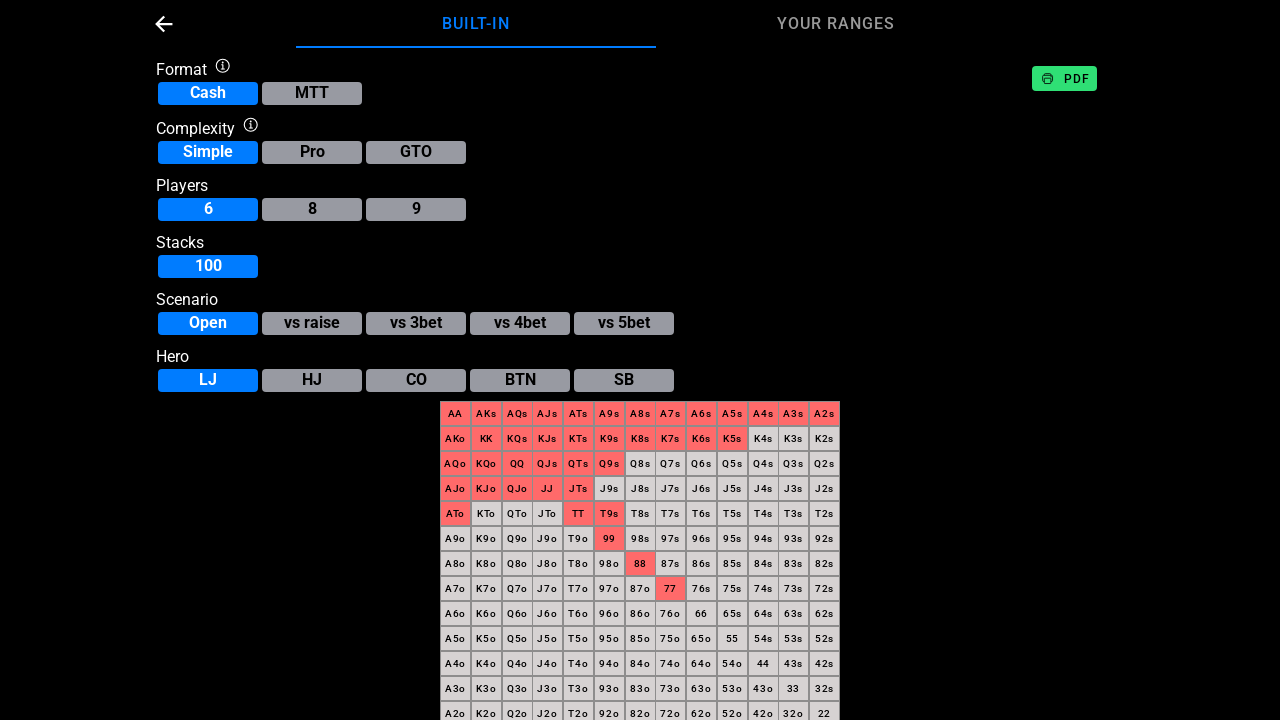

Clicked GTO strategy
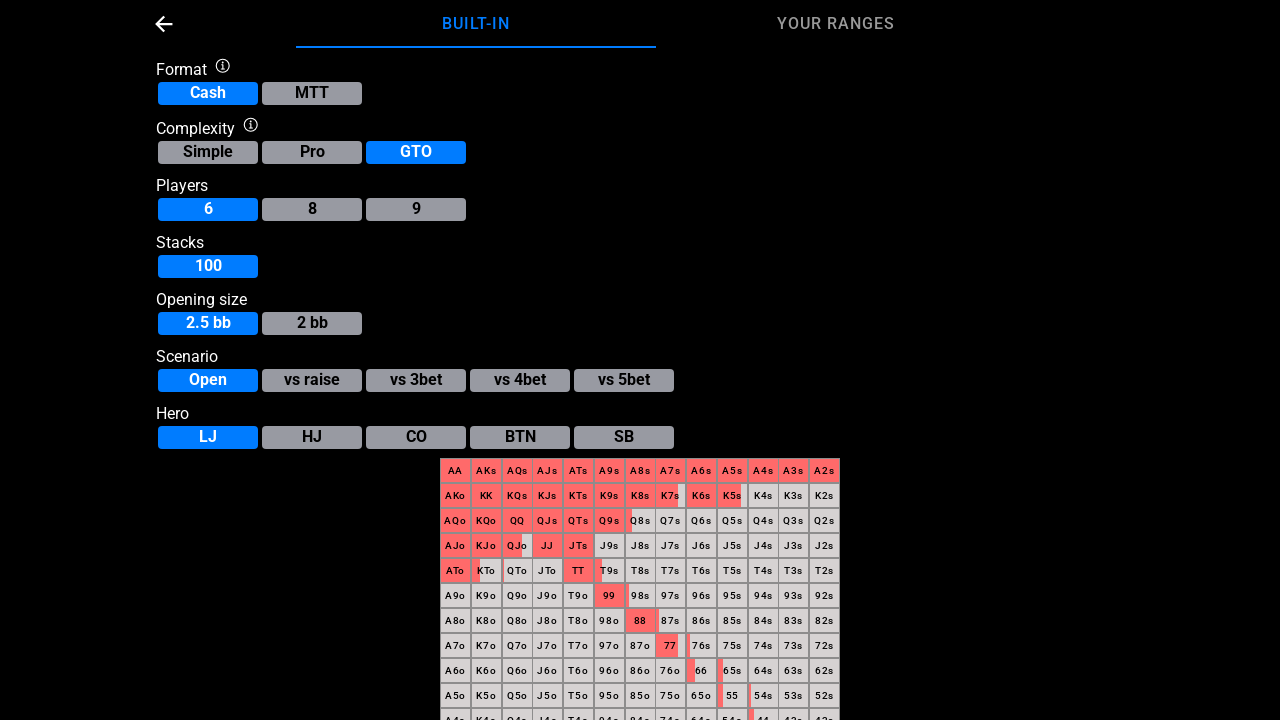

Clicked 6-max table size
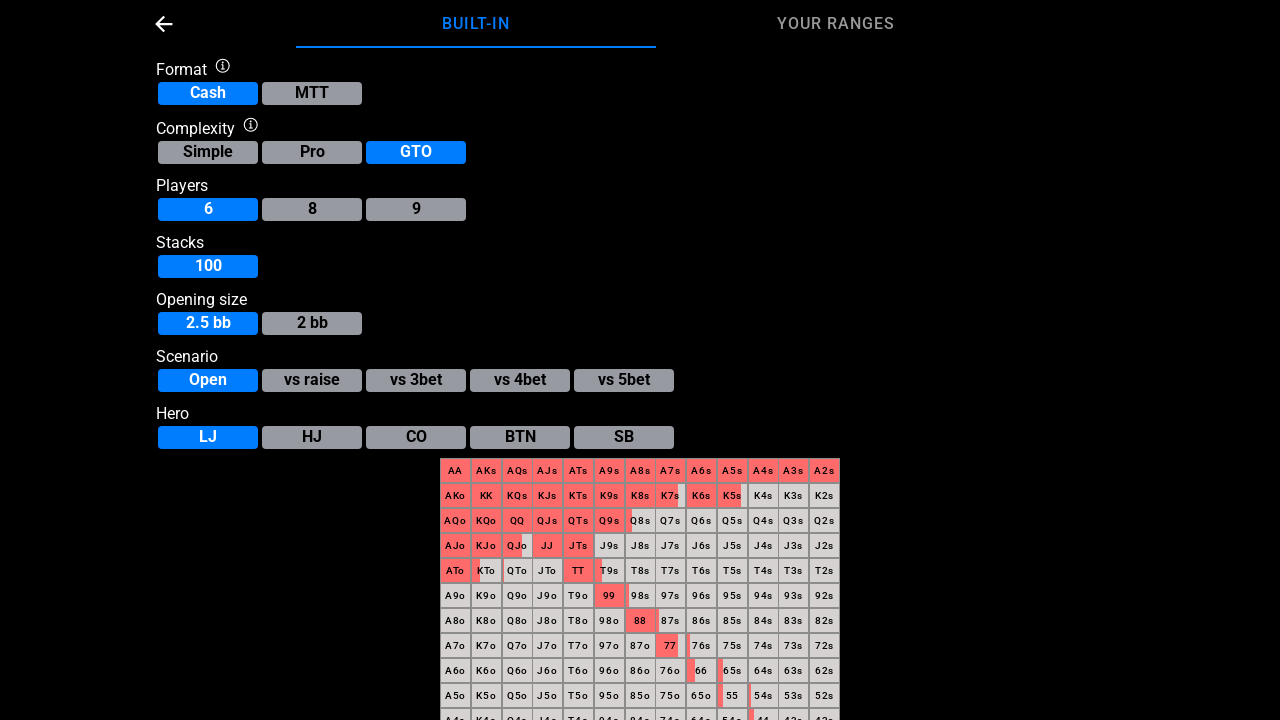

Clicked 100bb stack size
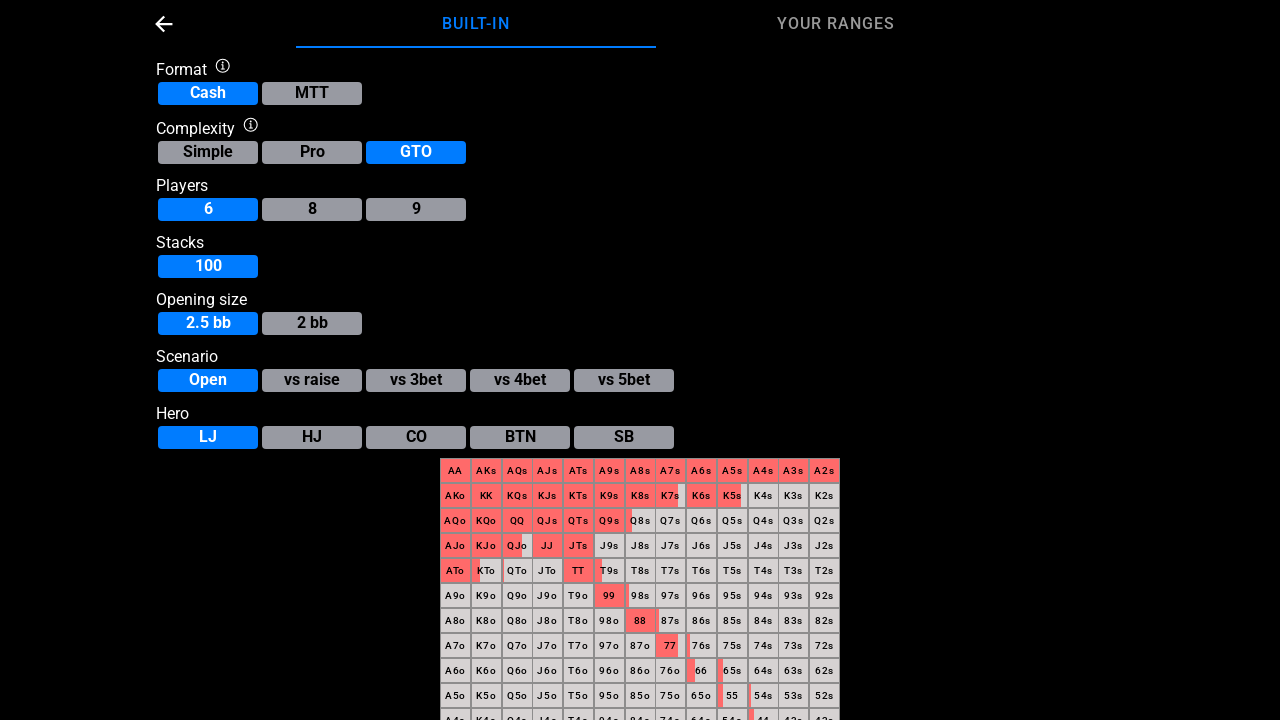

Clicked 'vs raise' scenario
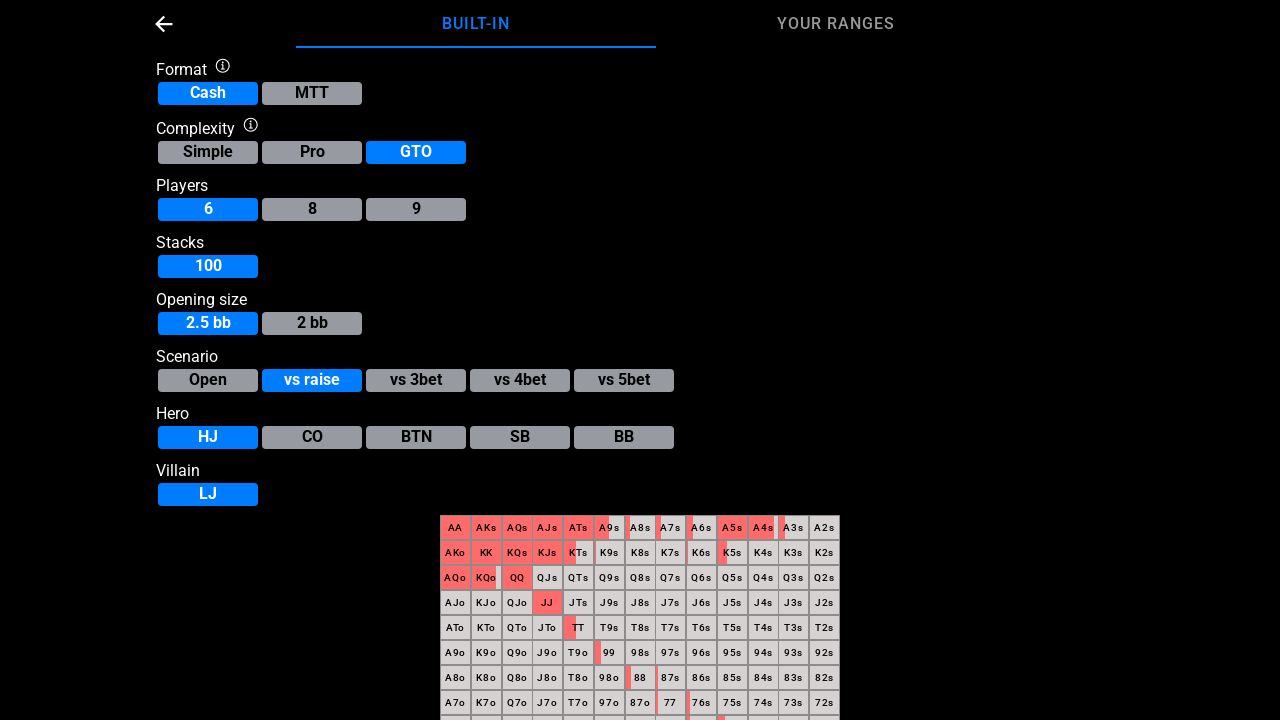

Clicked BB position (hero position)
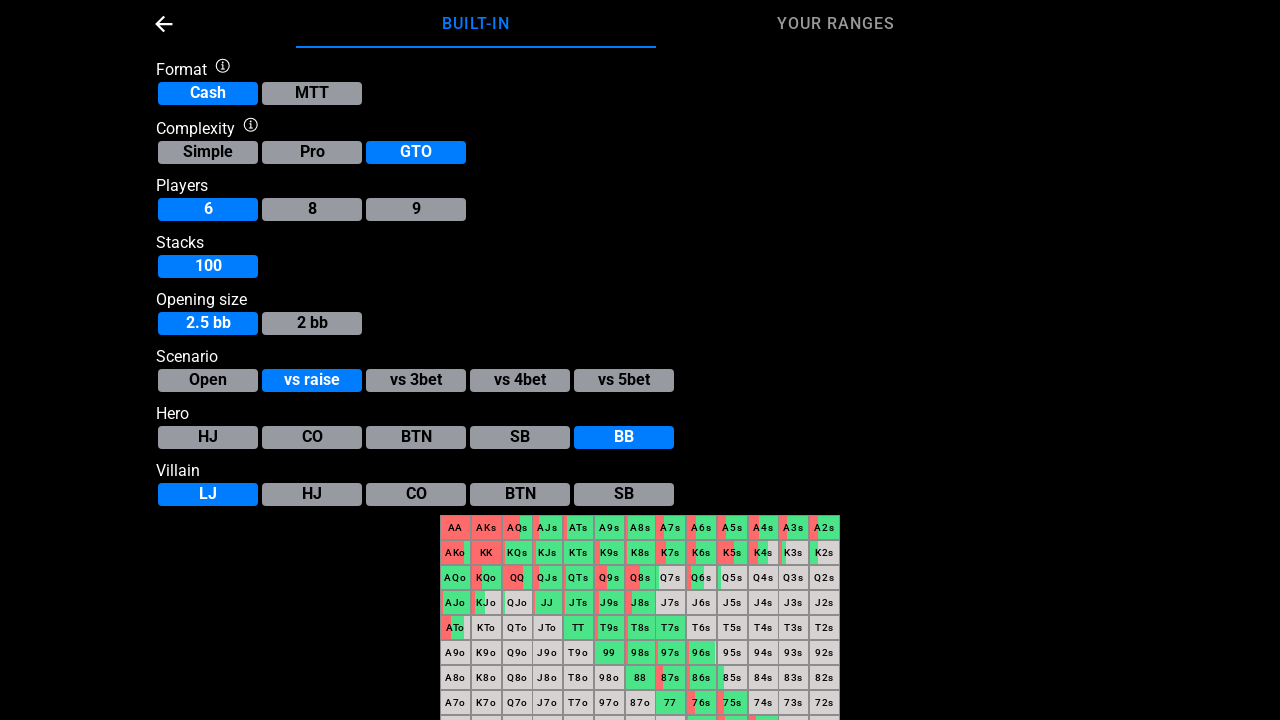

Clicked HJ position (villain position)
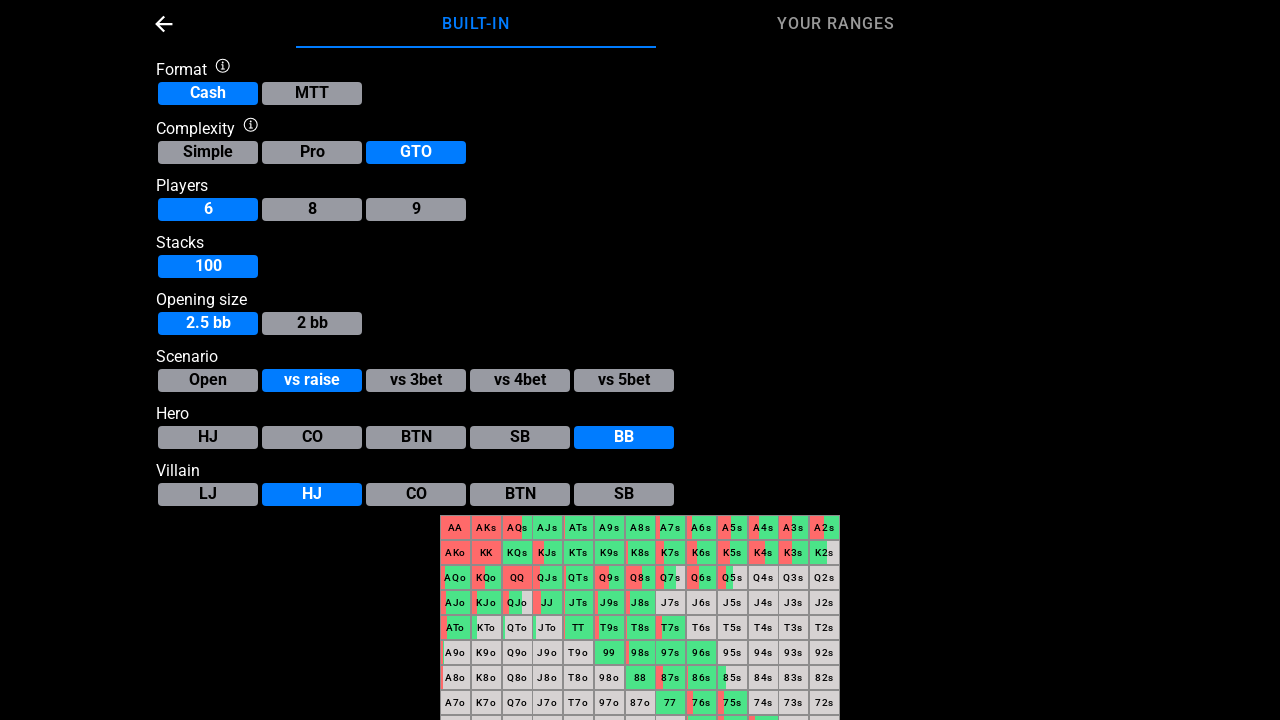

Combo elements loaded
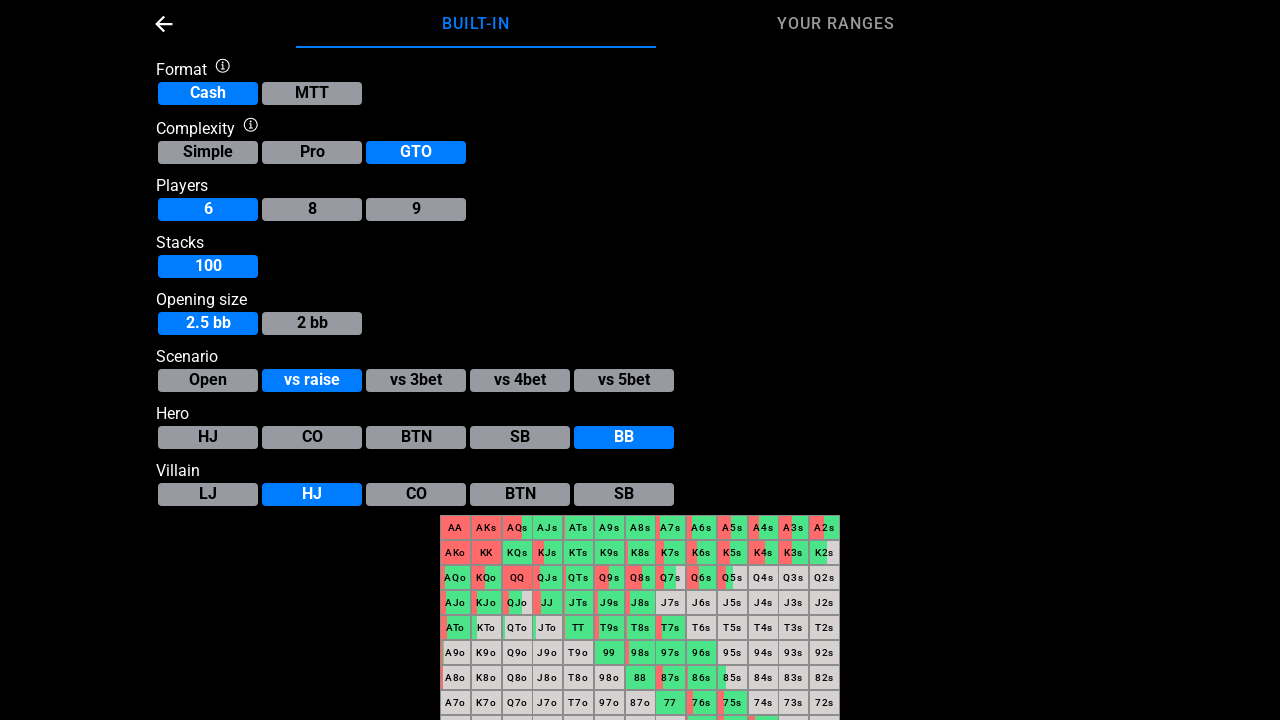

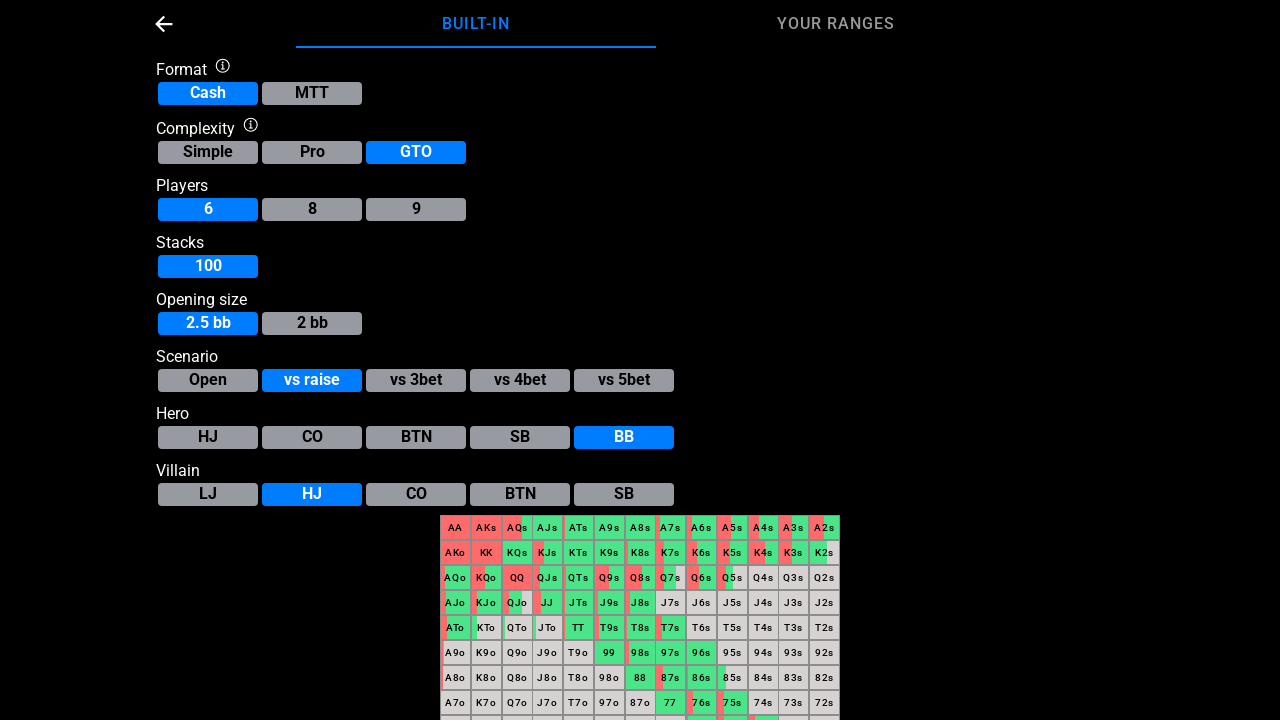